Tests clicking a button that triggers an alert after a delay

Starting URL: https://igorsmasc.github.io/praticando_waits/

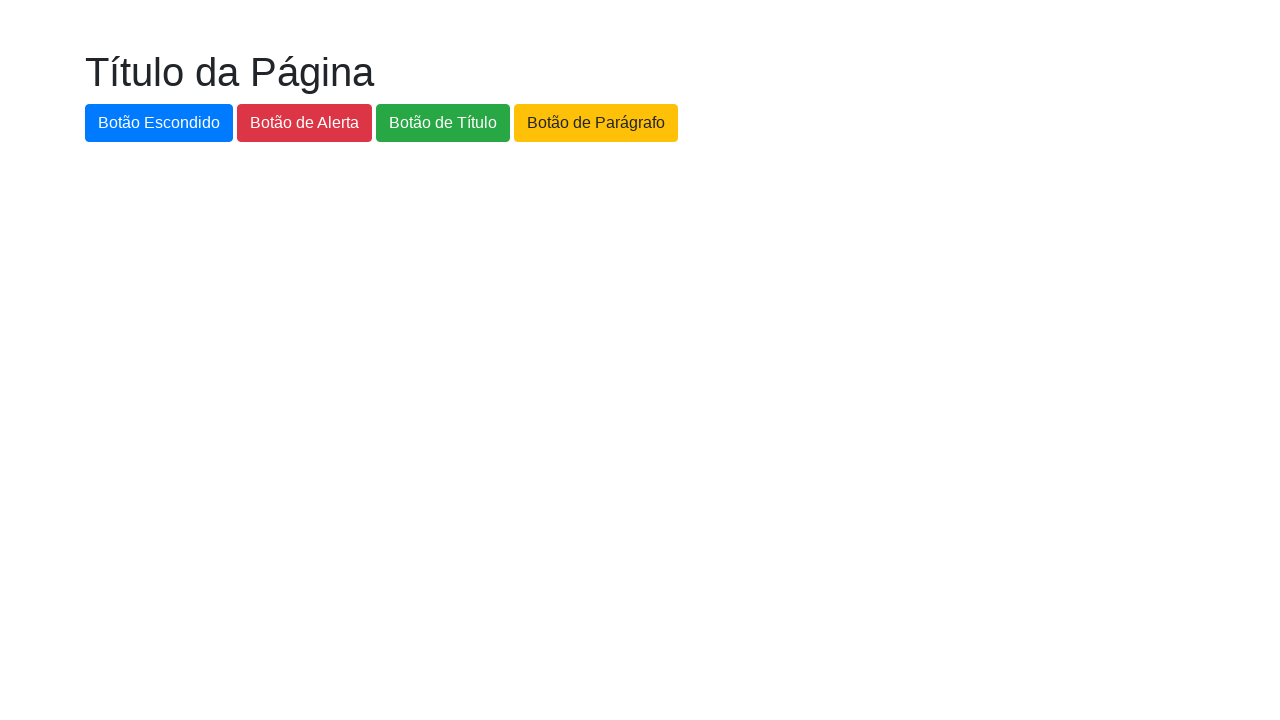

Clicked button that triggers delayed alert at (304, 123) on #botao-alerta
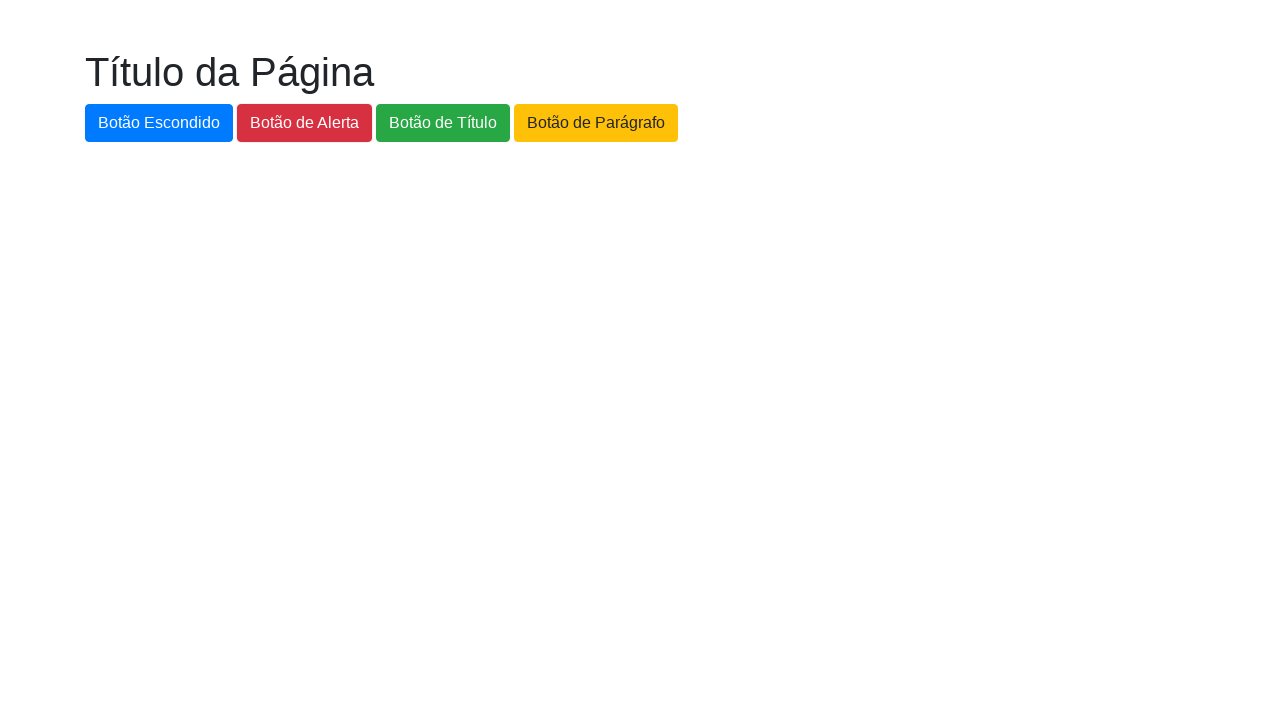

Set up dialog handler to accept alert
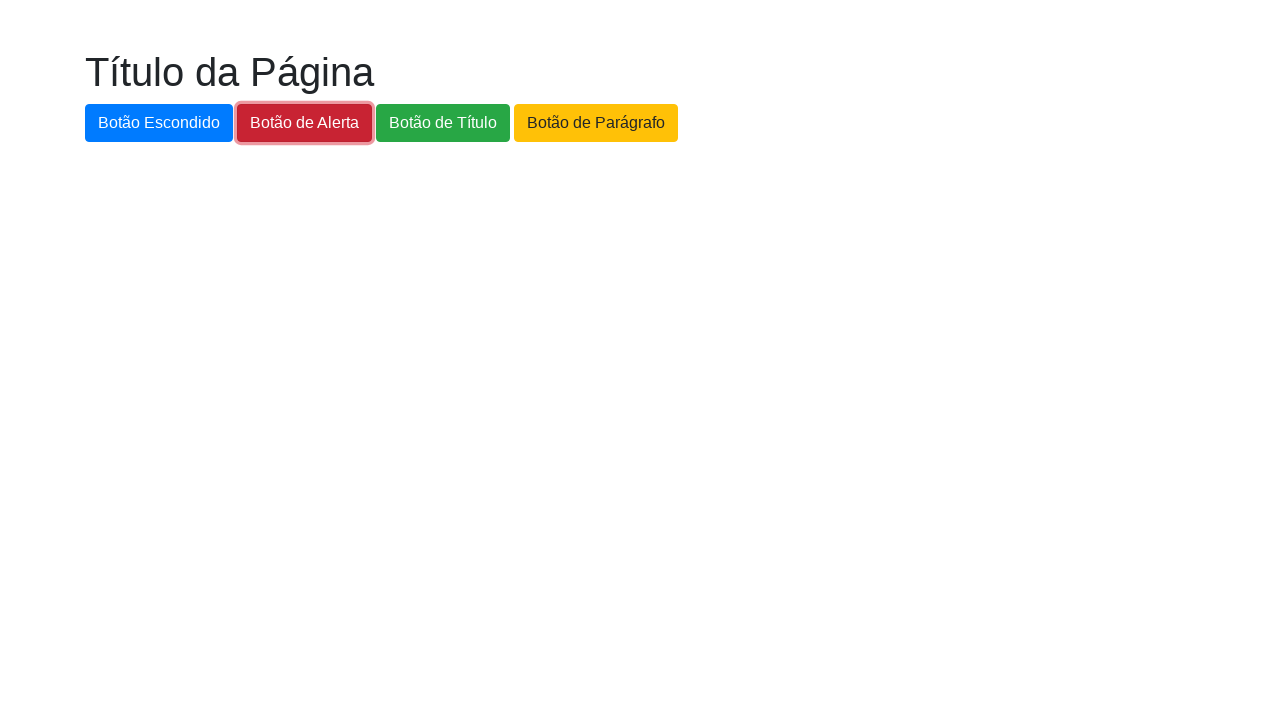

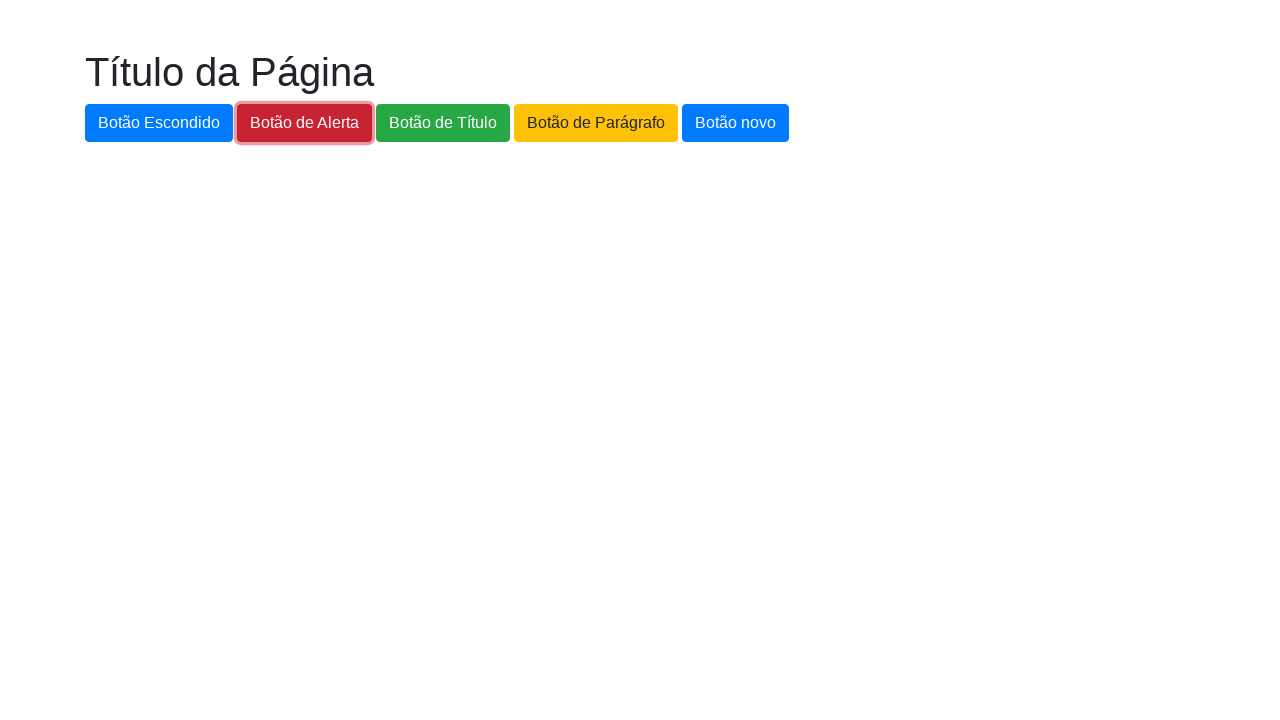